Tests dynamic dropdown functionality for flight booking by selecting origin and destination cities using parent-child relationship locators

Starting URL: https://rahulshettyacademy.com/dropdownsPractise/

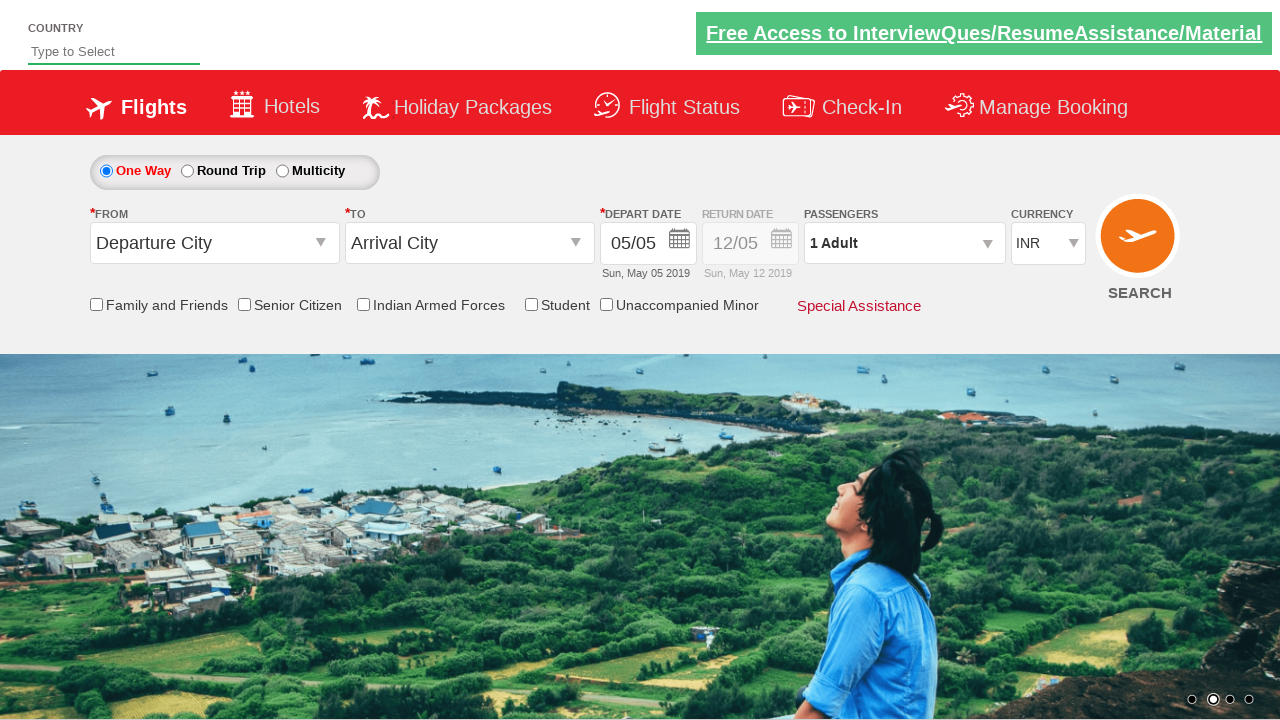

Clicked origin station dropdown to open it at (214, 243) on #ctl00_mainContent_ddl_originStation1_CTXT
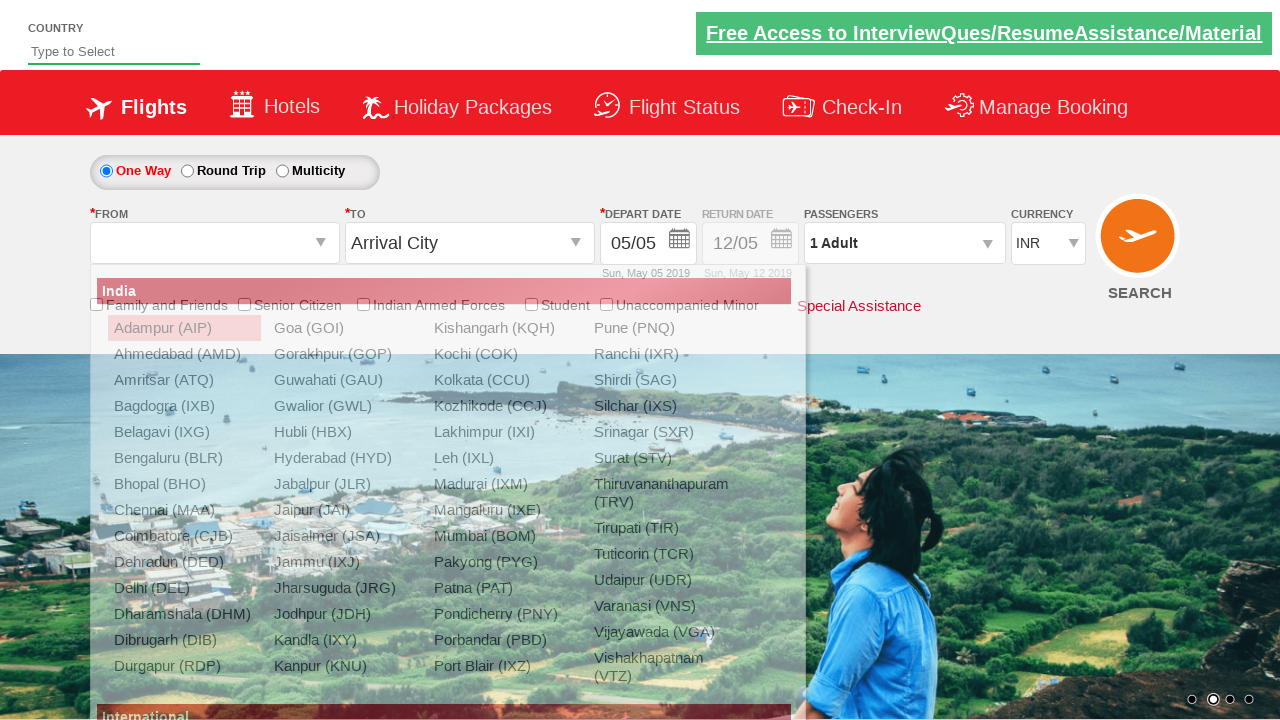

Selected Bangalore (BLR) as origin city at (184, 458) on xpath=//a[@value='BLR']
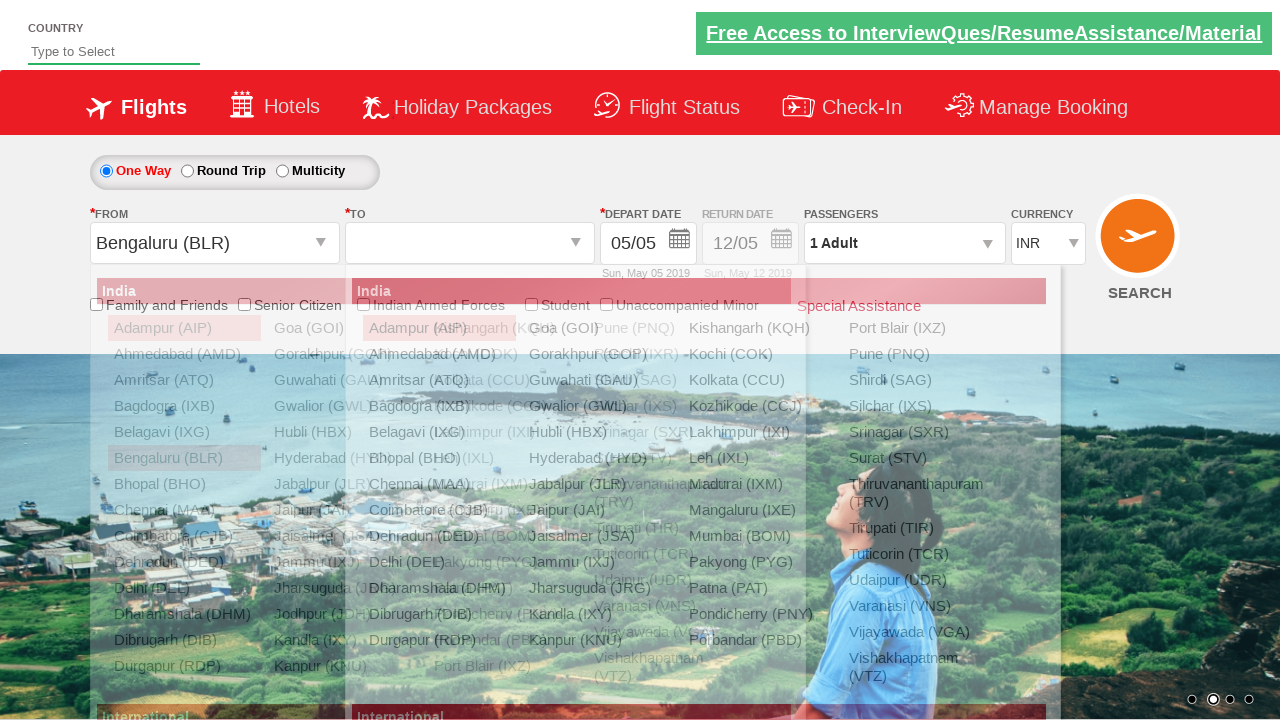

Waited for destination dropdown to update after origin selection
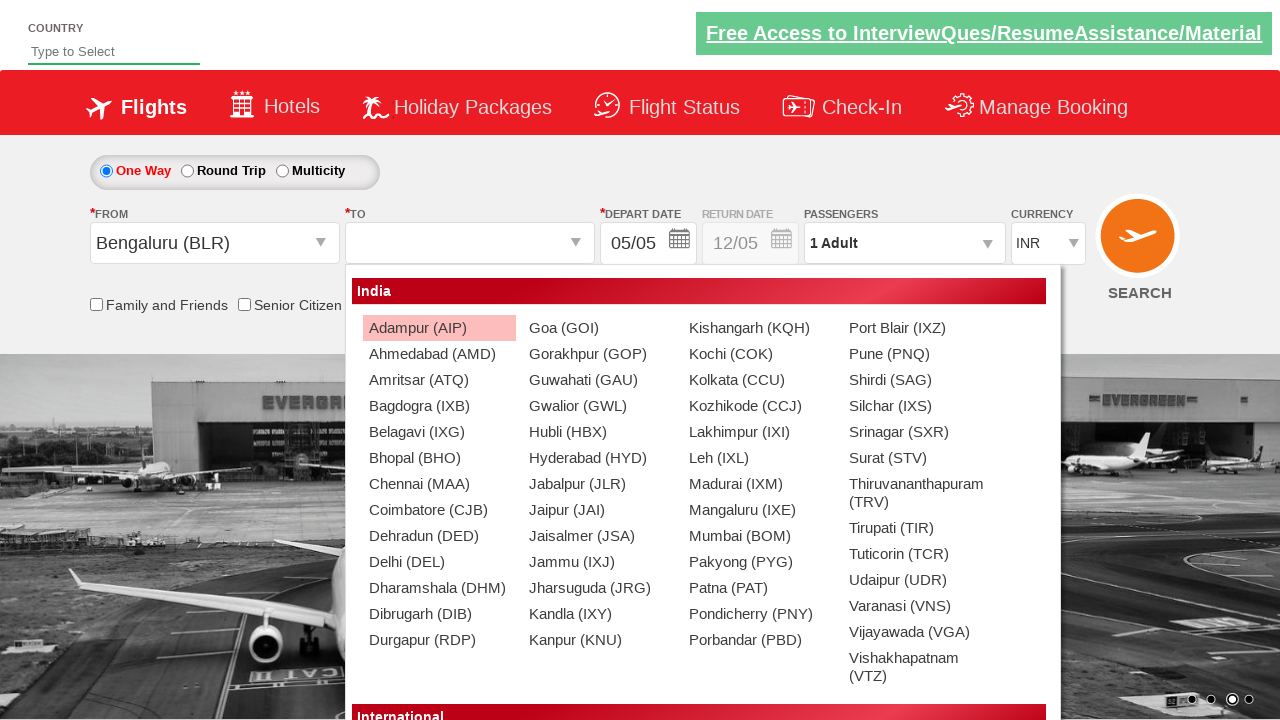

Selected Chennai (MAA) as destination city using parent-child relationship locator at (439, 484) on xpath=//div[@id='ctl00_mainContent_ddl_destinationStation1_CTNR']//a[@value='MAA
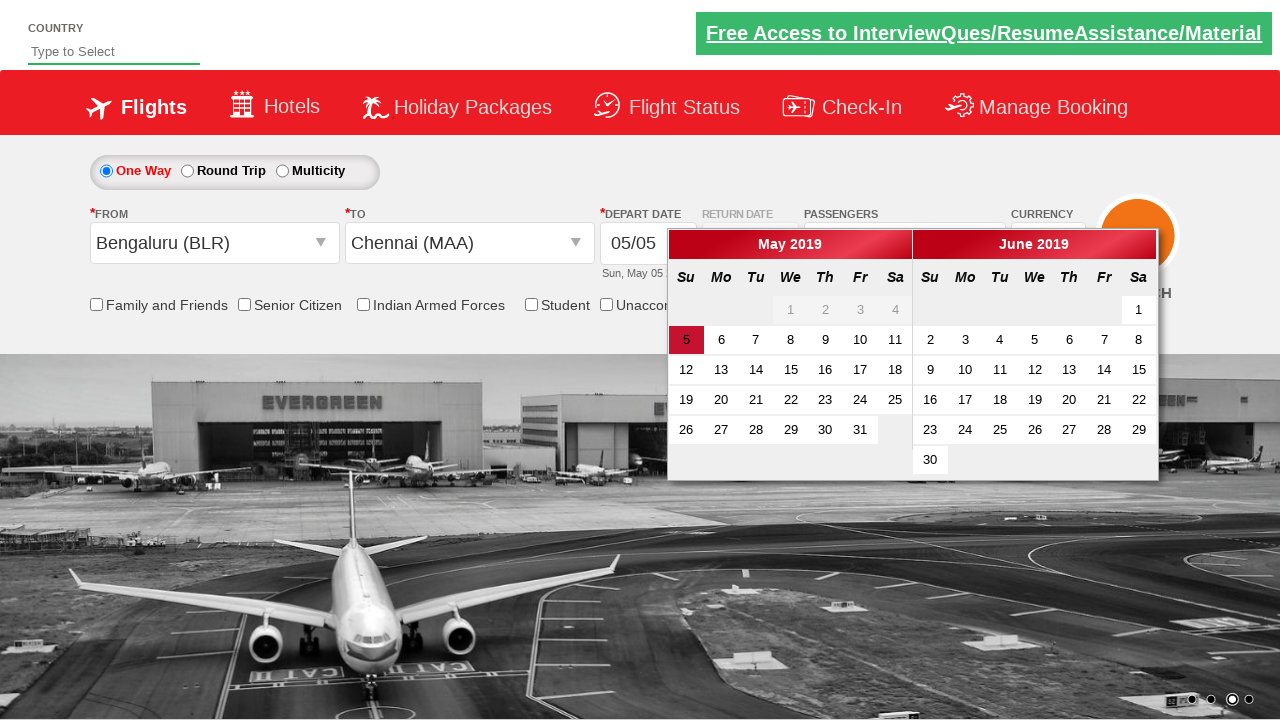

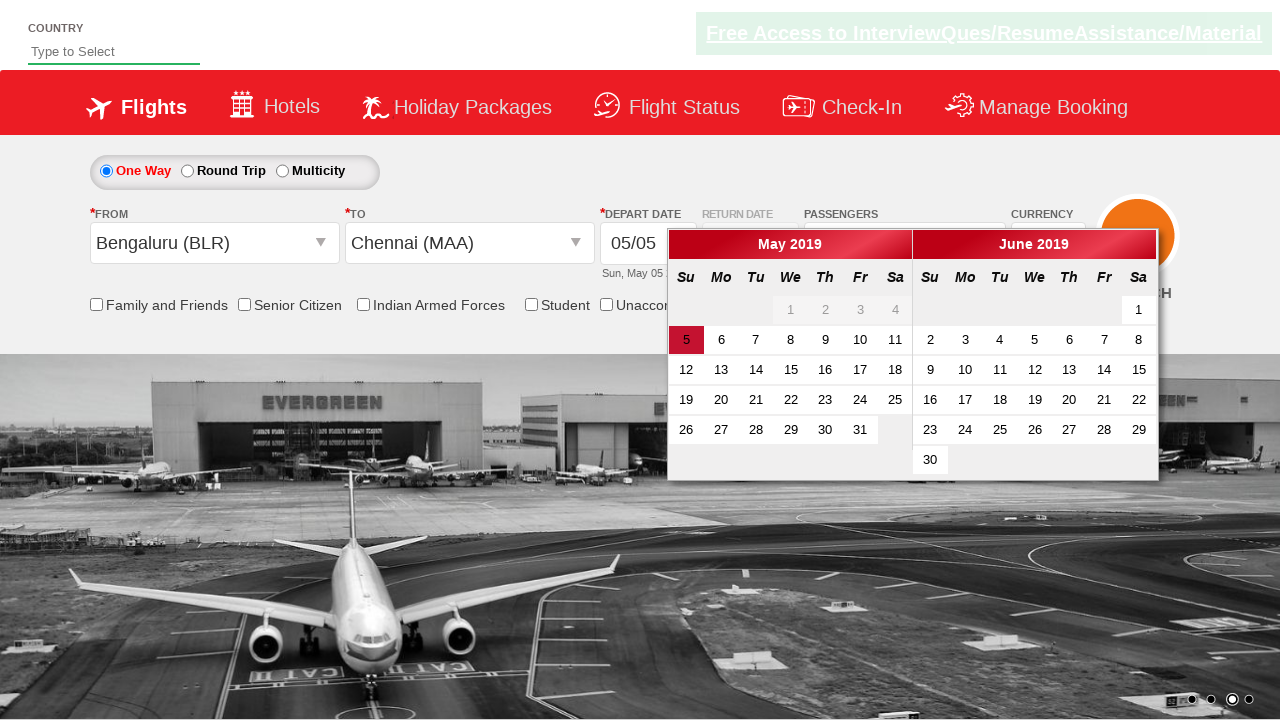